Tests JavaScript alert handling by clicking a button that triggers an alert and accepting it

Starting URL: https://demo.automationtesting.in/Alerts.html

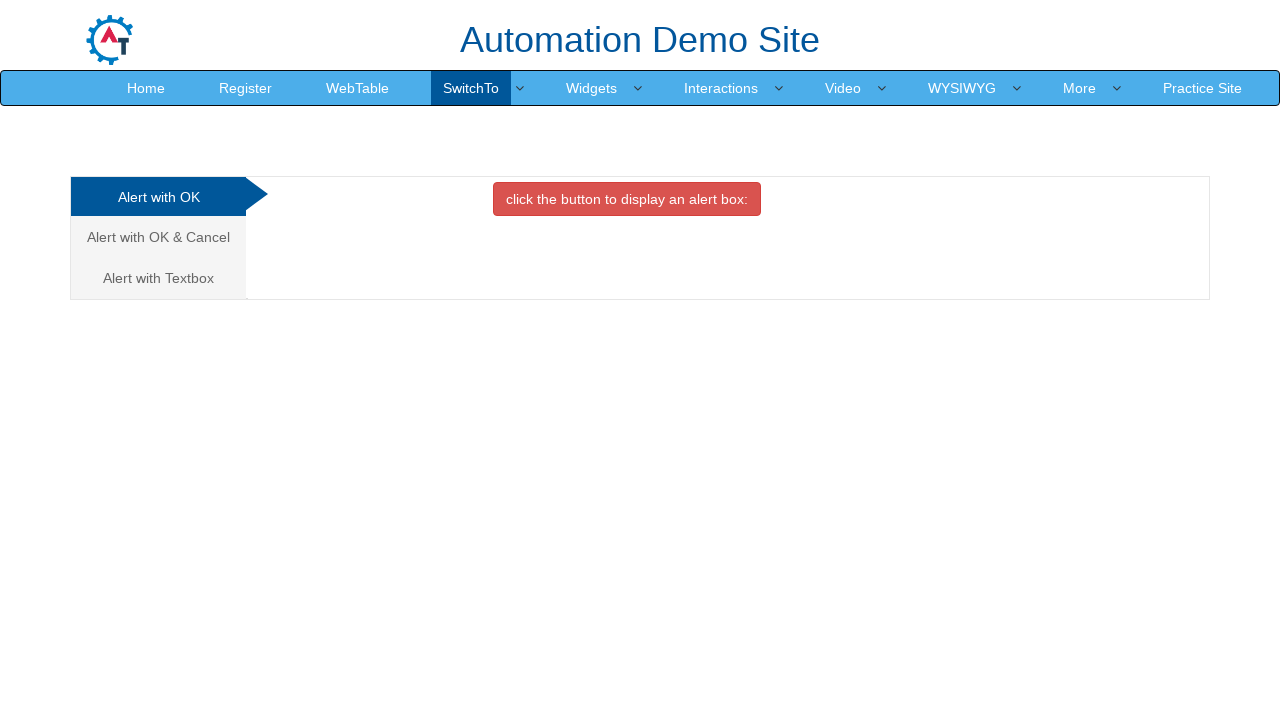

Set up dialog handler to accept alerts
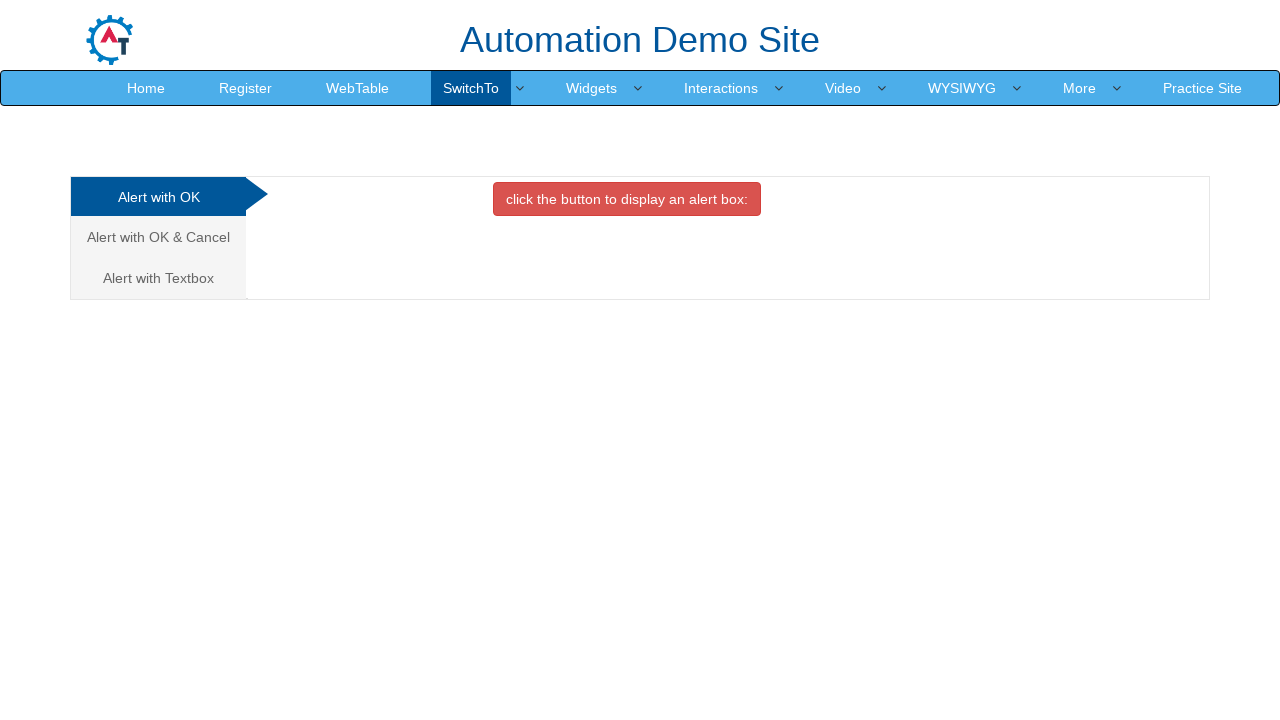

Alert button element loaded and is ready
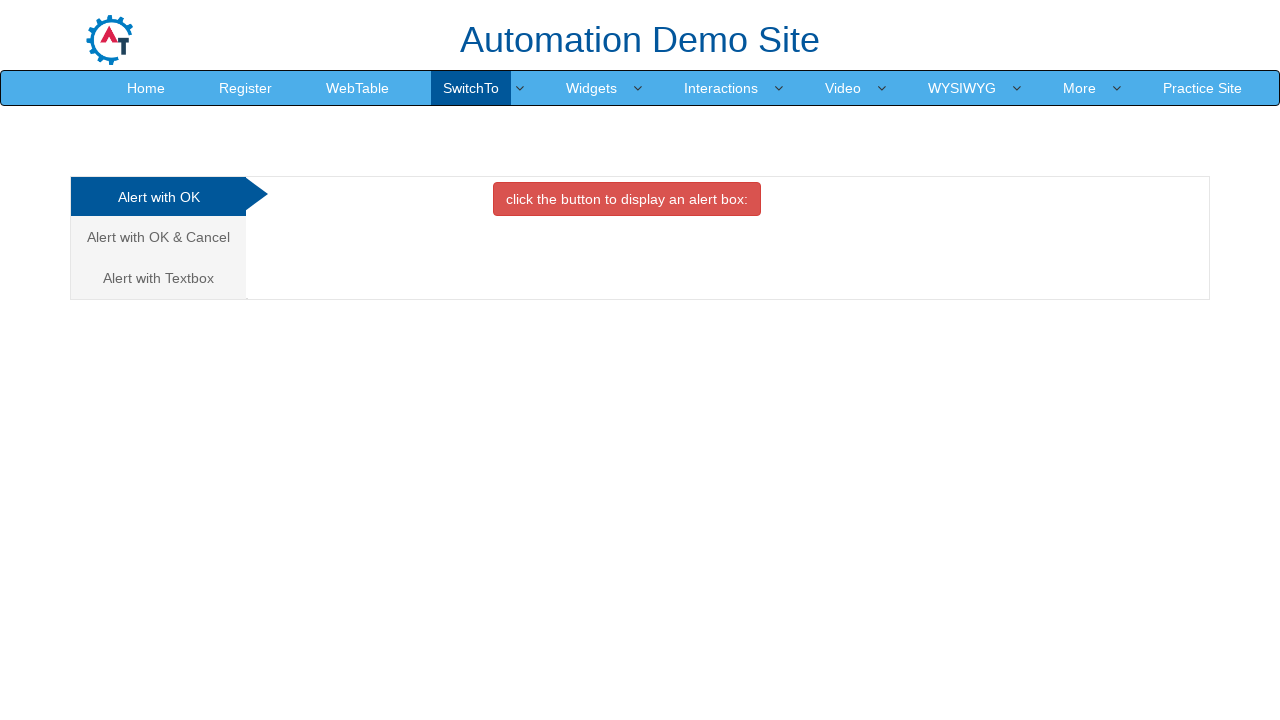

Clicked button to trigger JavaScript alert at (627, 199) on xpath=//*[@id='OKTab']/button
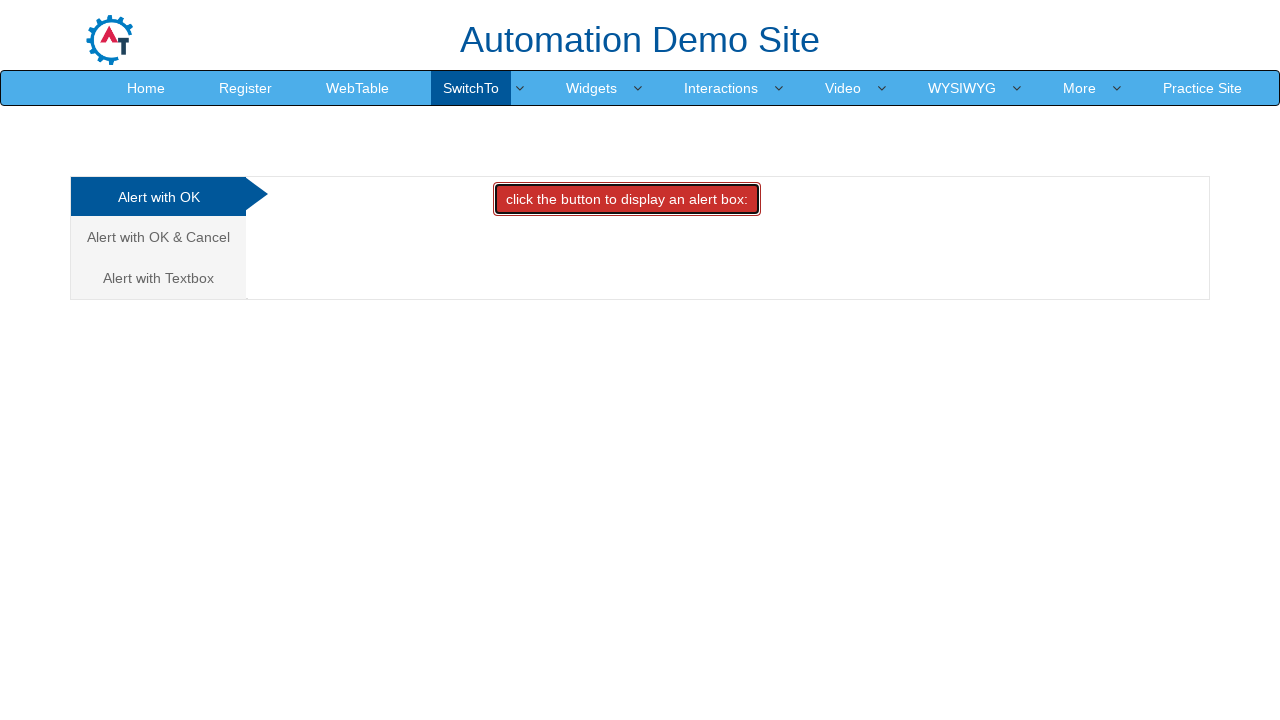

Alert was accepted and dismissed
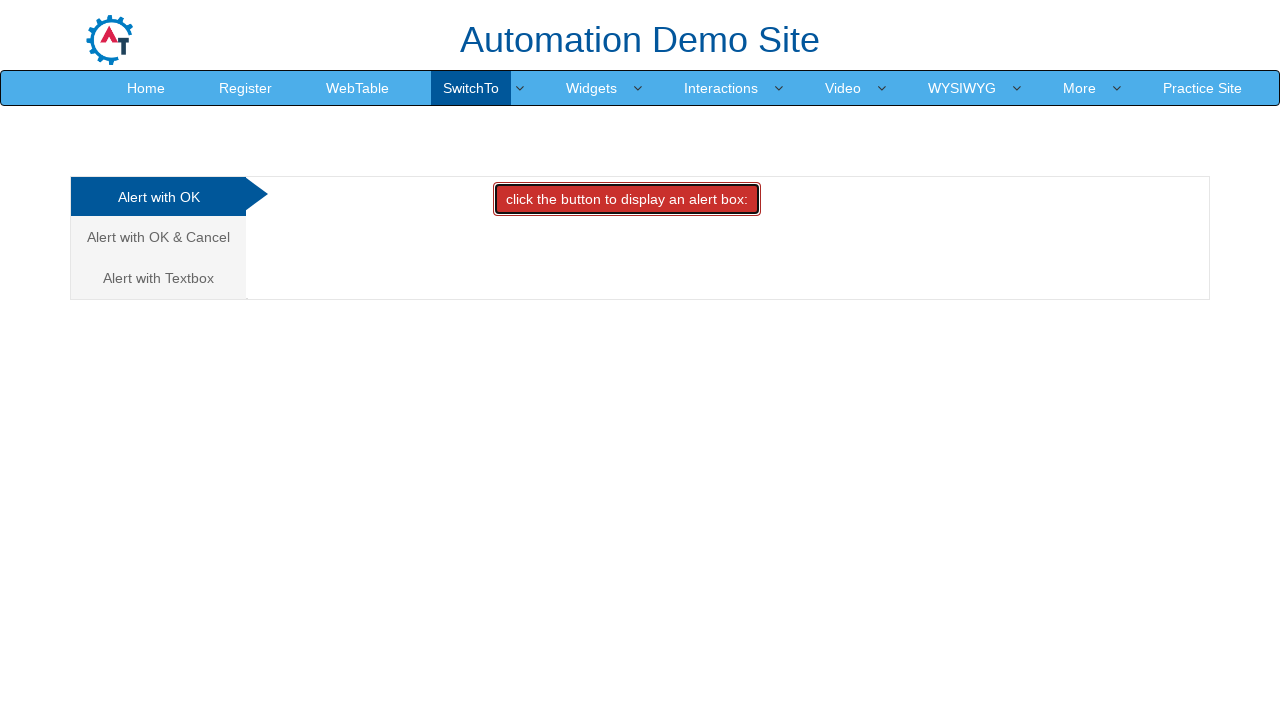

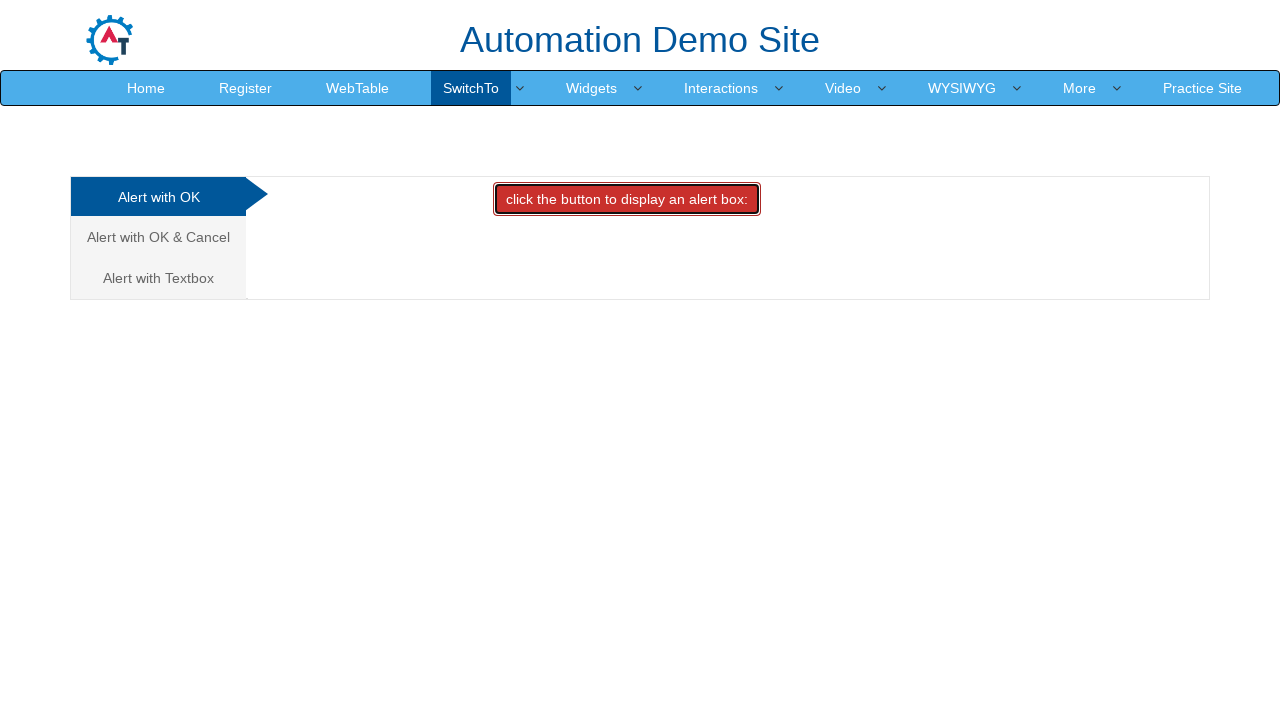